Navigates to the Demoblaze e-commerce demo homepage and waits for the page to load

Starting URL: https://demoblaze.com/

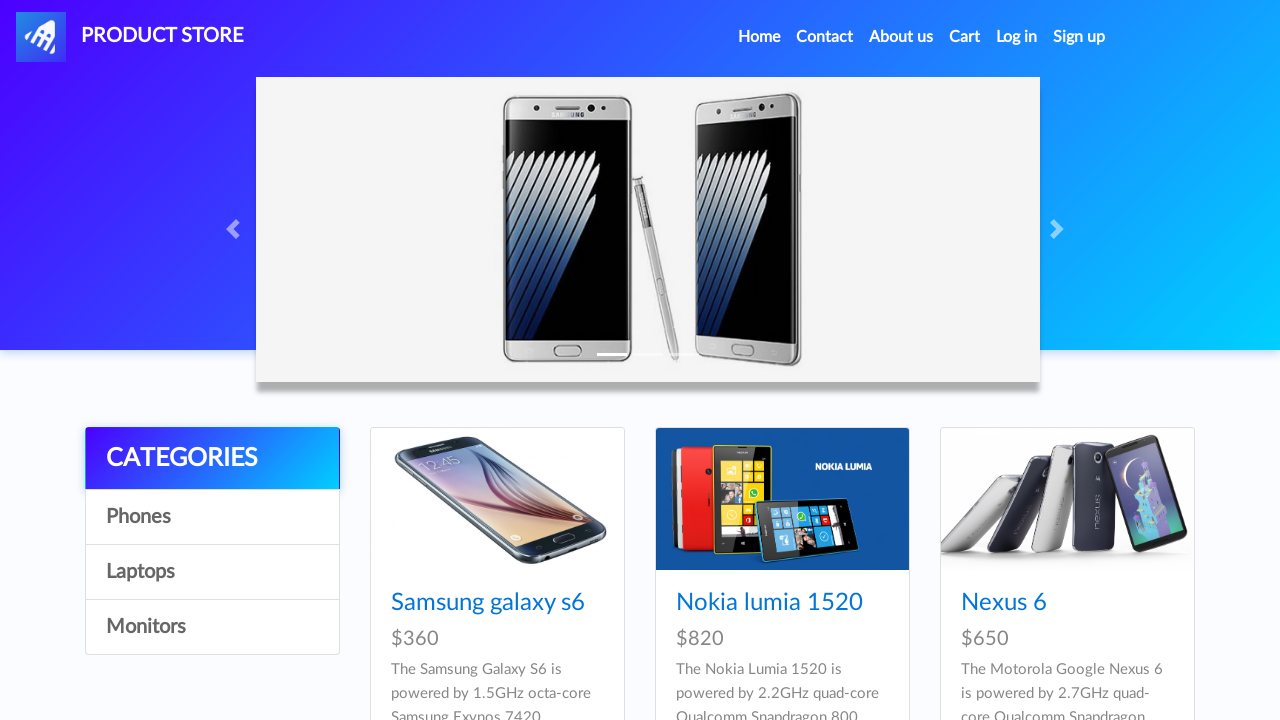

Navigated to Demoblaze e-commerce homepage
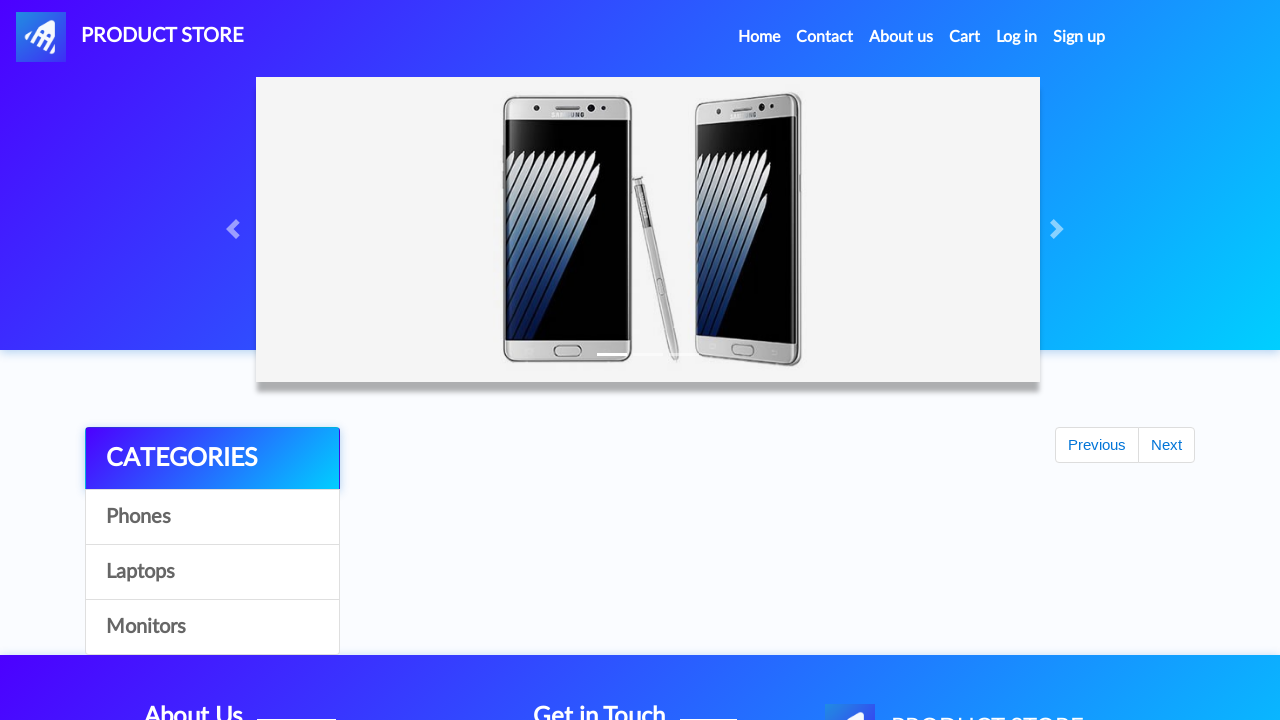

Page DOM content loaded
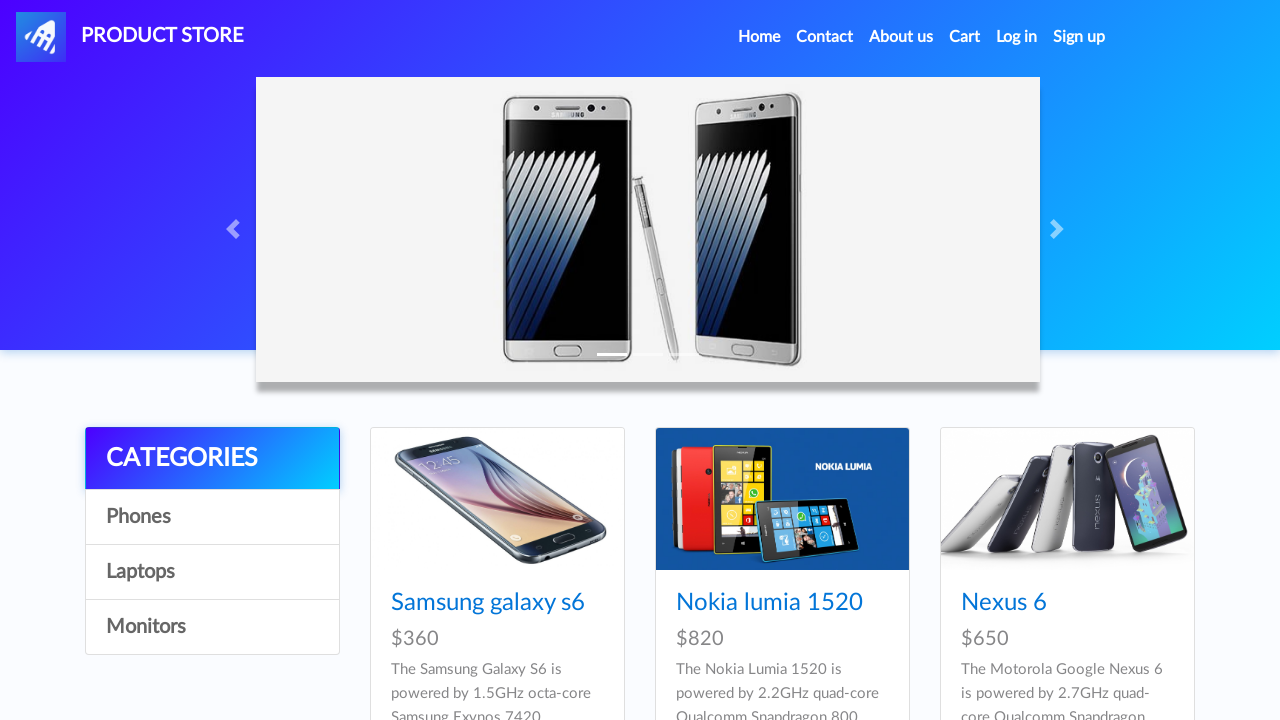

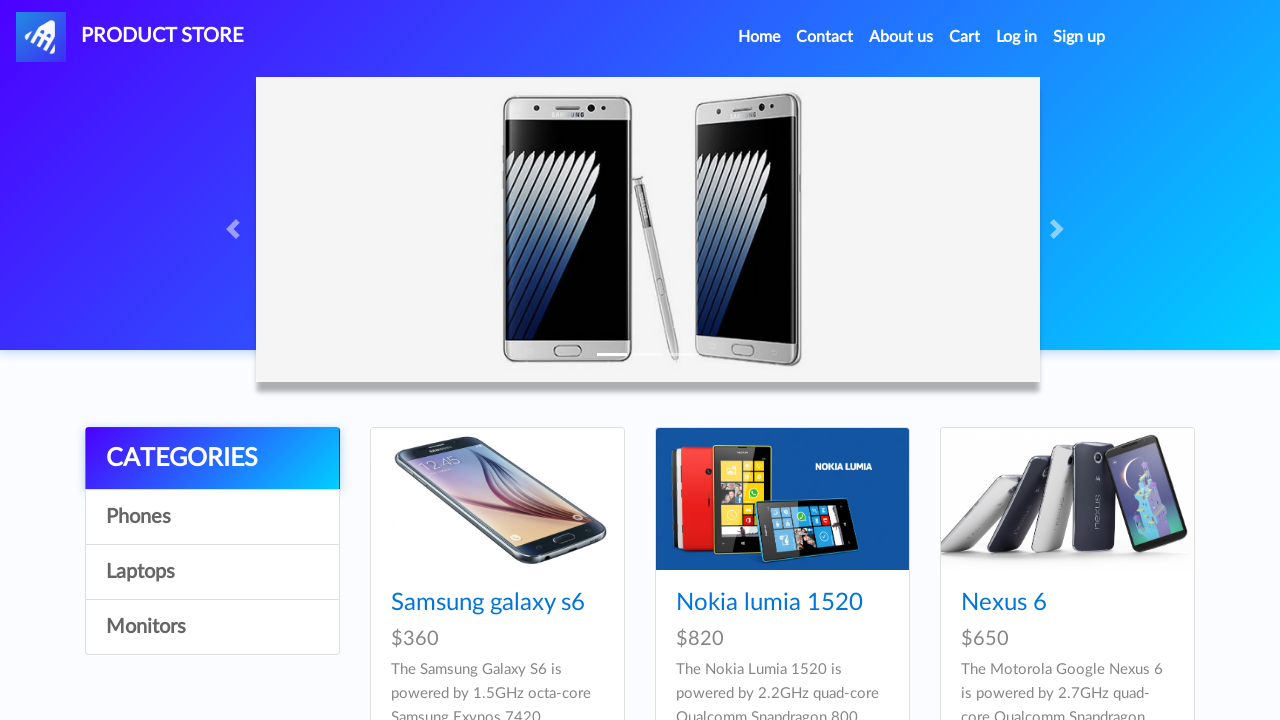